Tests registration form by filling in various fields including name, gender, email, and password fields

Starting URL: https://demo.automationtesting.in/Register.html

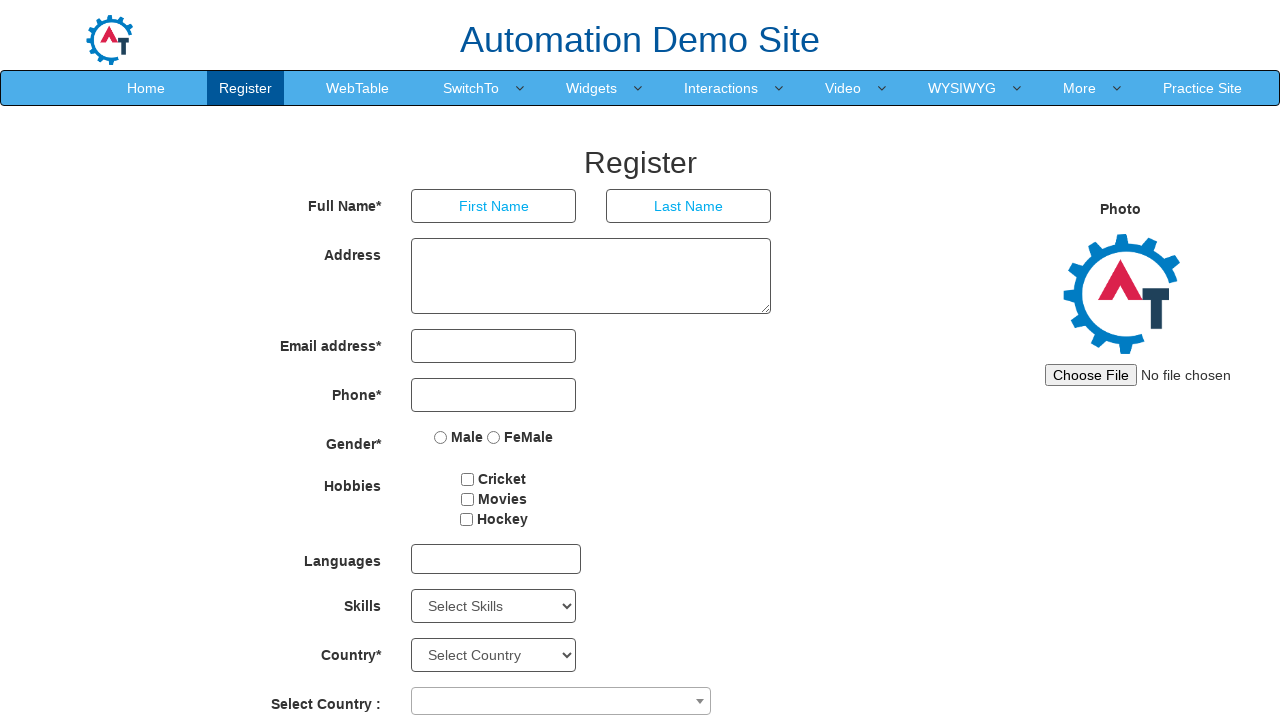

Filled first name field with 'Antony' on //input[@placeholder='First Name']
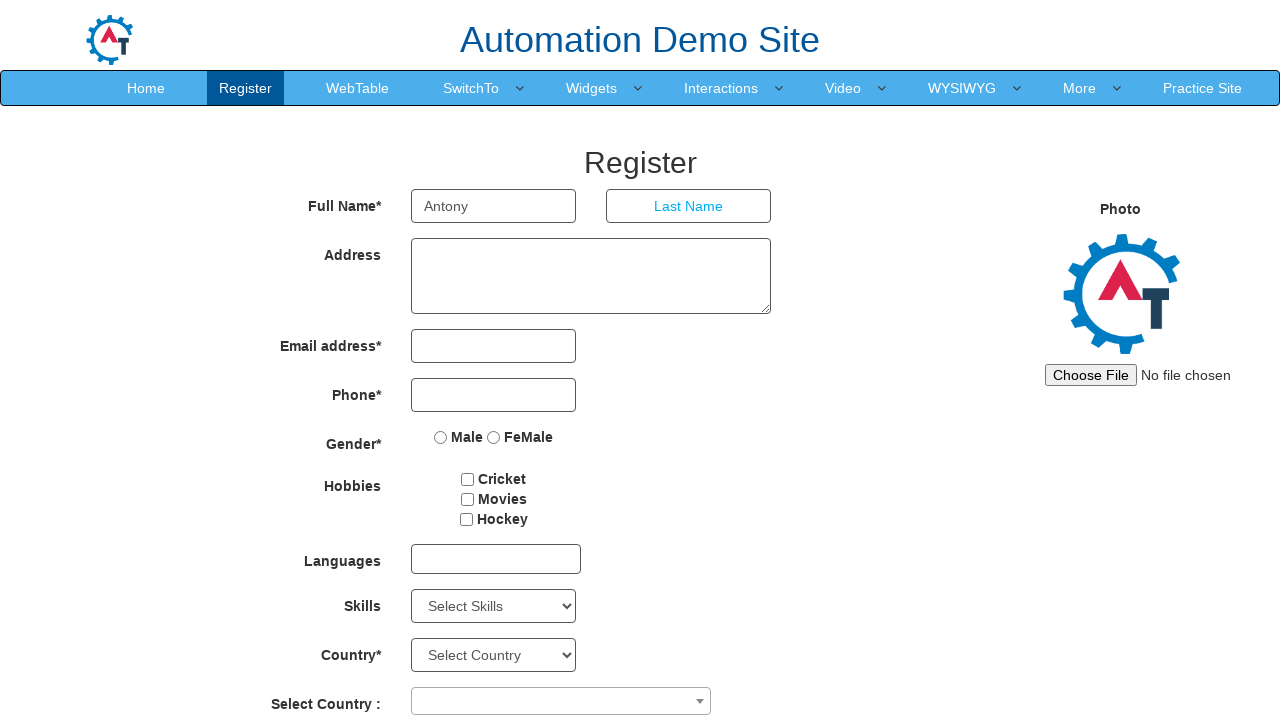

Filled last name field with 'Vargas' on //input[@ng-model='LastName']
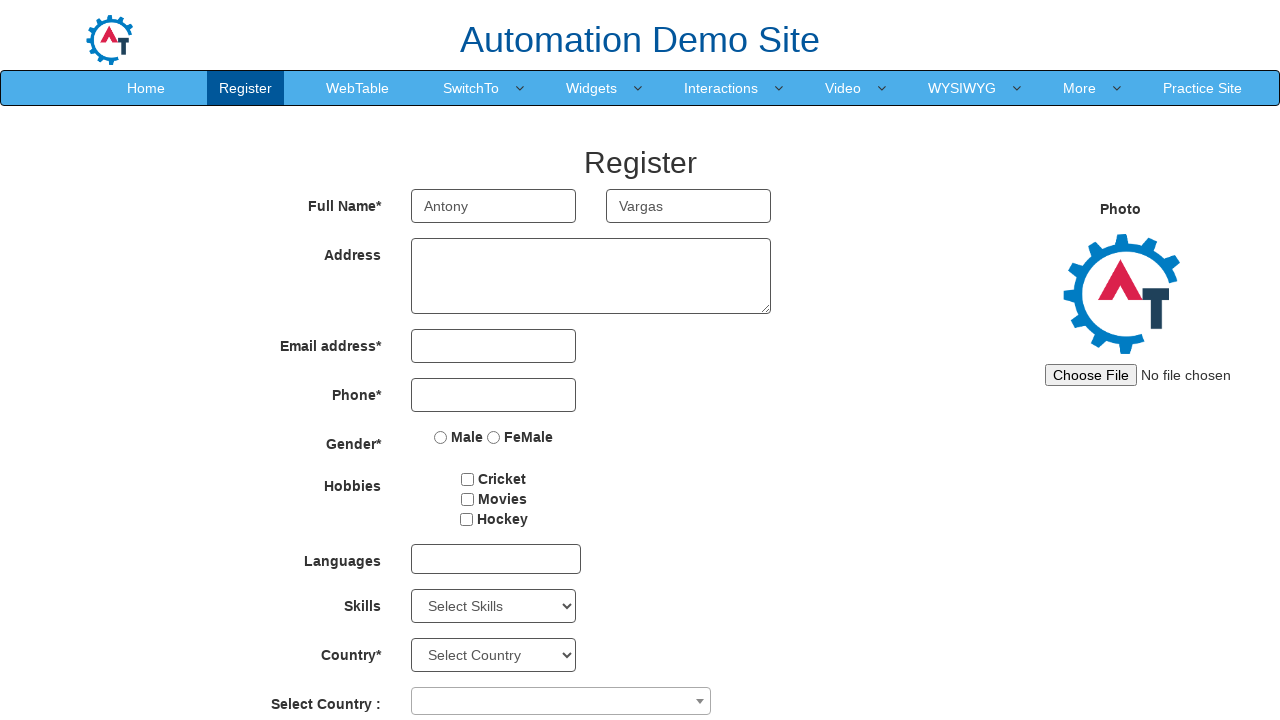

Selected male gender radio button at (441, 437) on xpath=//input[@value='Male']
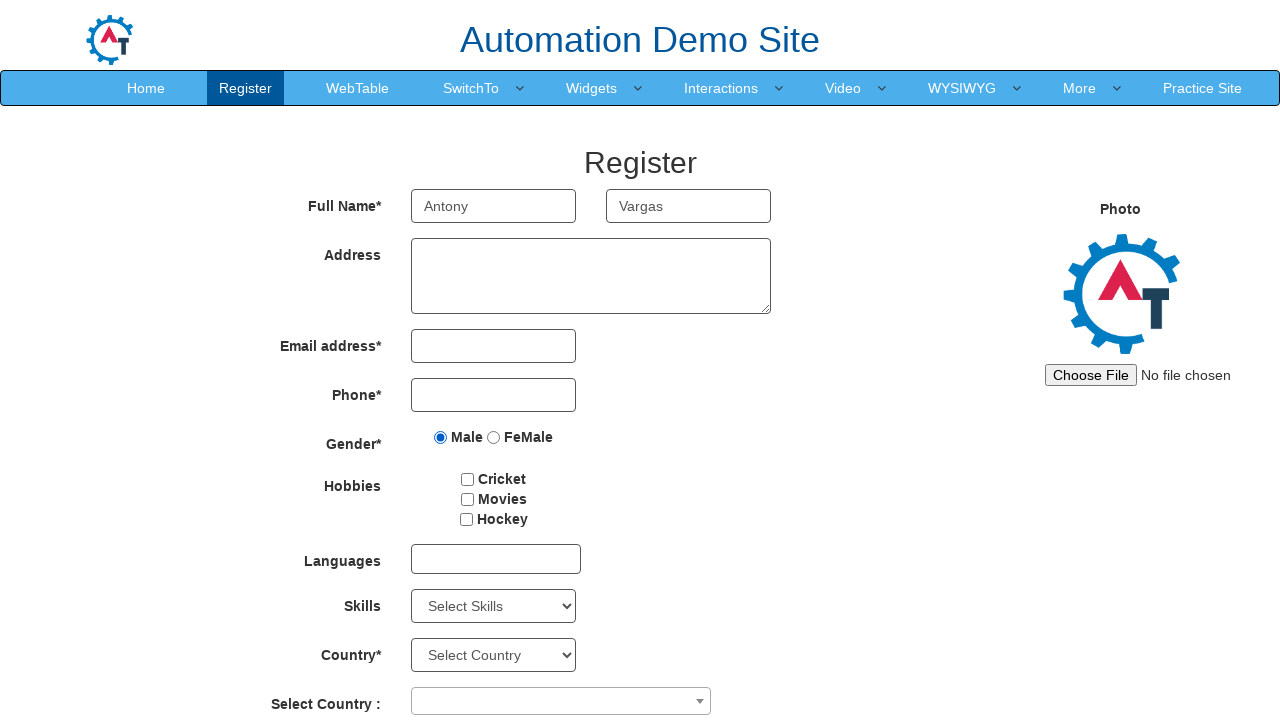

Filled email field with 'correo@gmail.com' on //div//input[contains(@type,'em')]
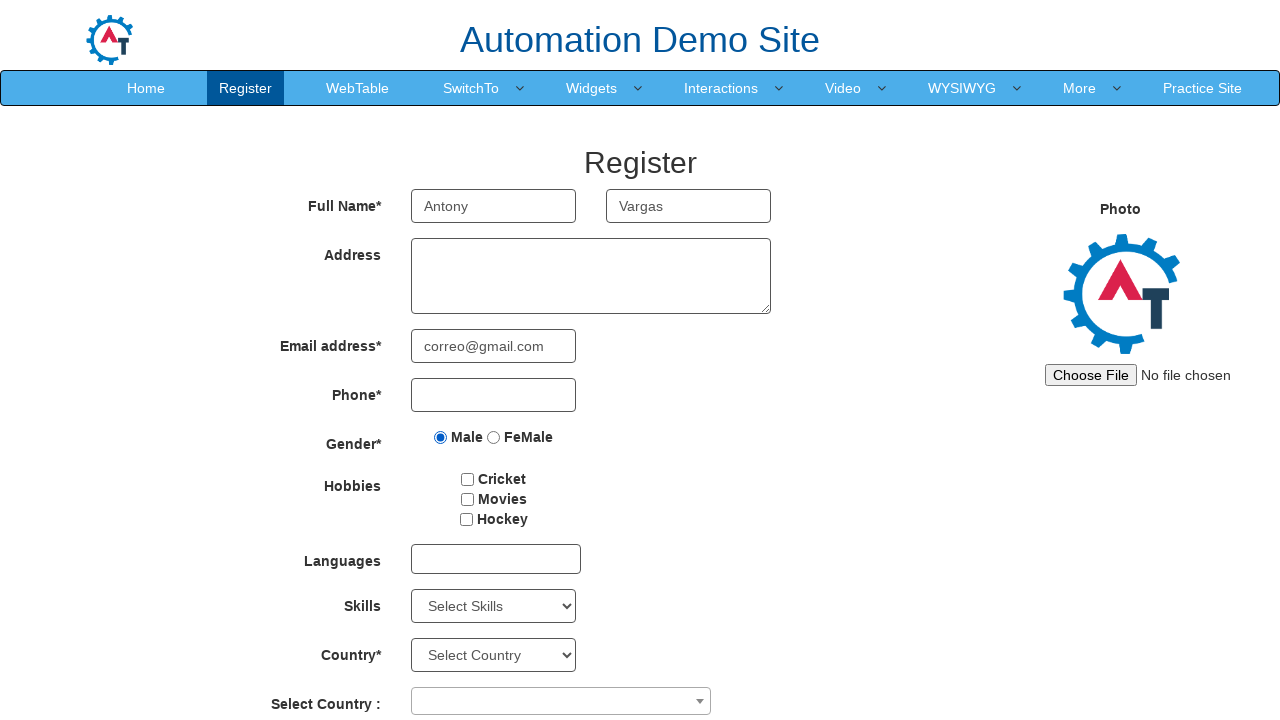

Filled first password field with 'A.123456' on input[id='firstpassword']
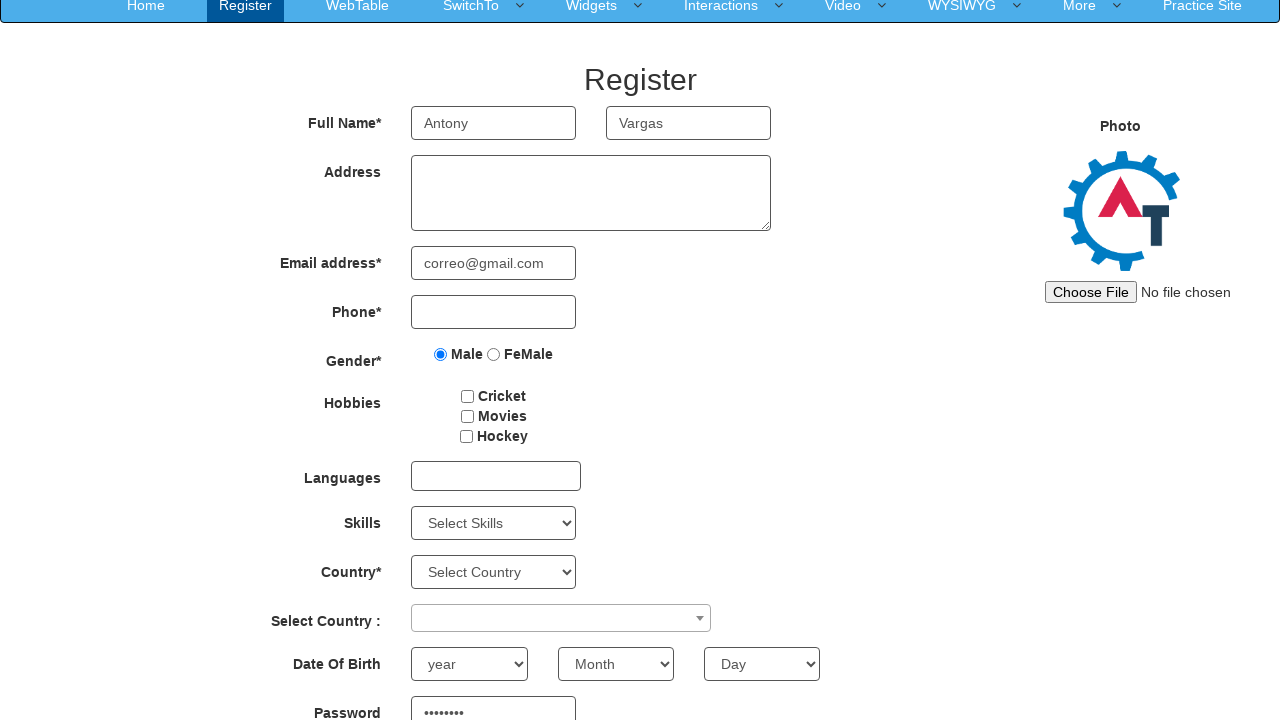

Filled confirm password field with 'A.123456' on input[id='secondpassword']
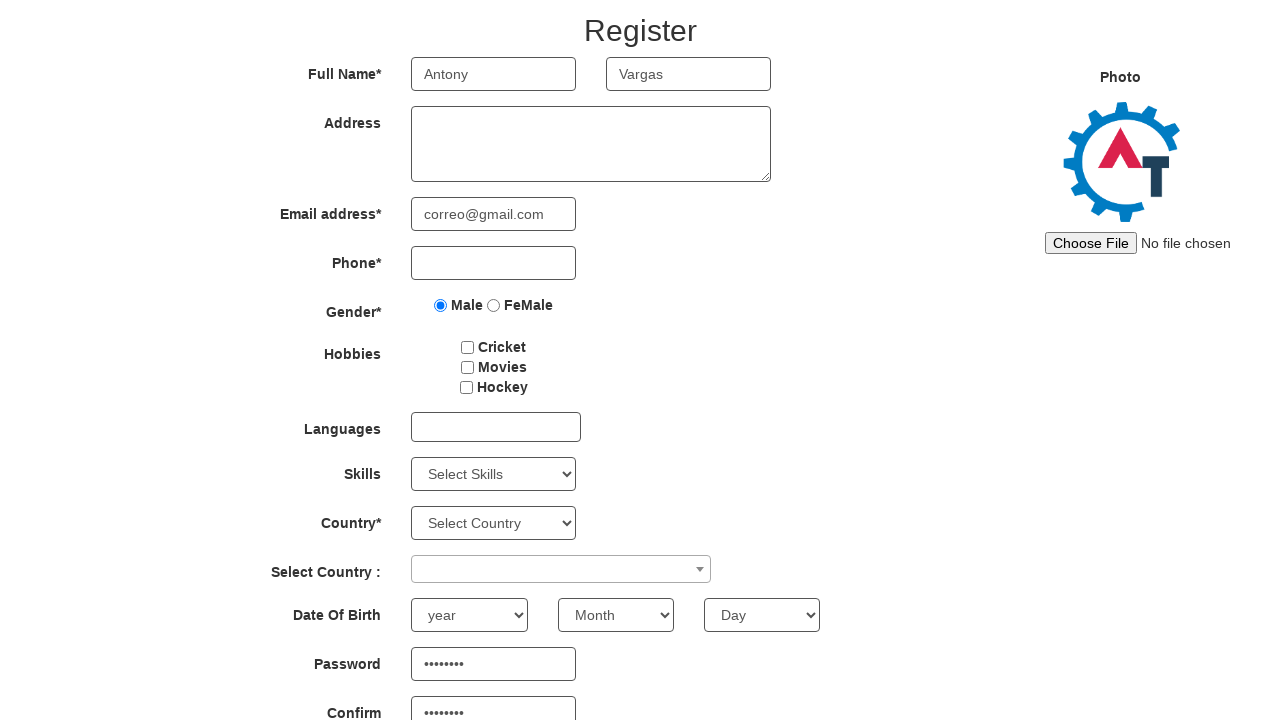

Clicked submit button to complete registration at (572, 623) on button#submitbtn
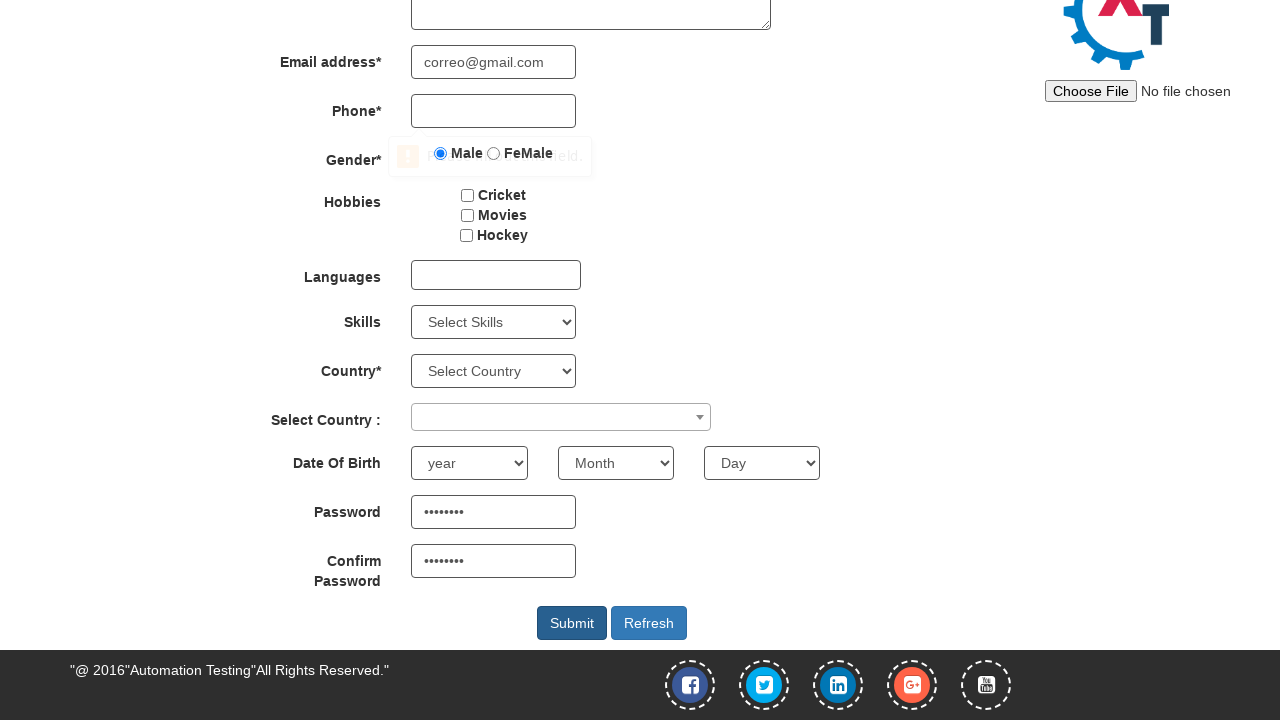

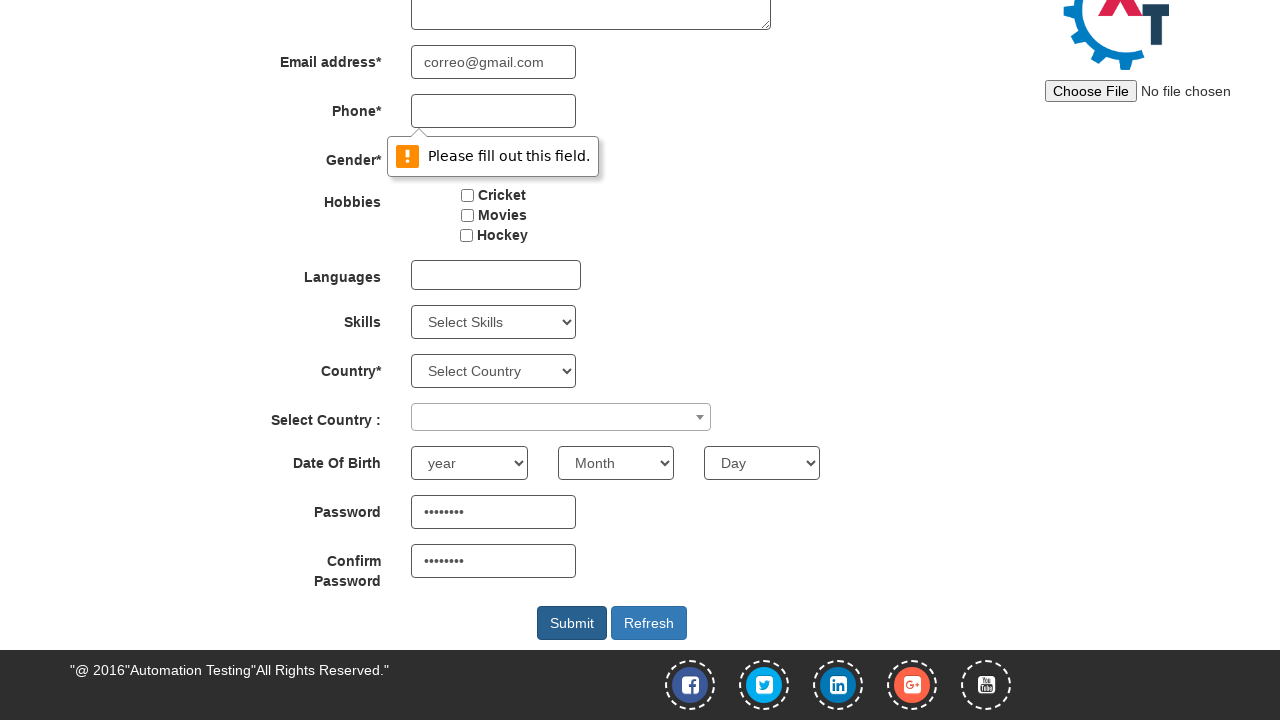